Tests various checkbox handling scenarios including selecting individual checkboxes, selecting all checkboxes, and toggling checkbox states on a test automation practice website

Starting URL: https://testautomationpractice.blogspot.com/

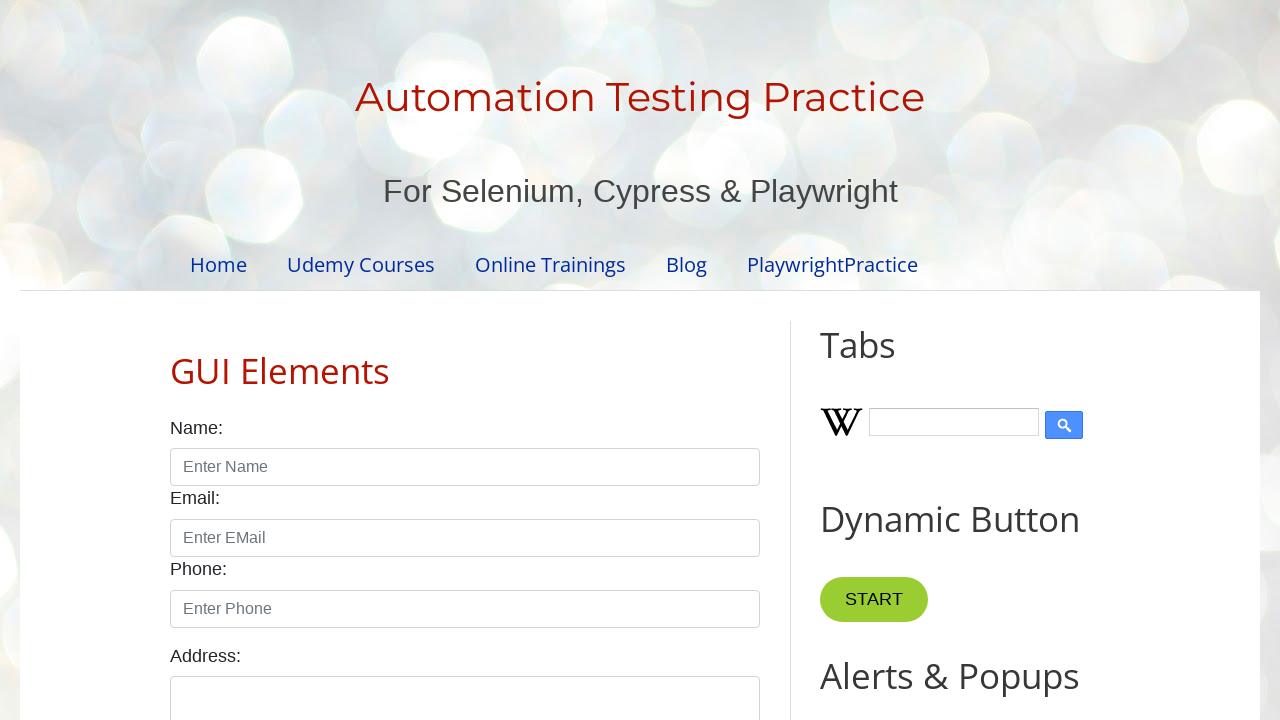

Located all checkboxes on the page using XPath selector
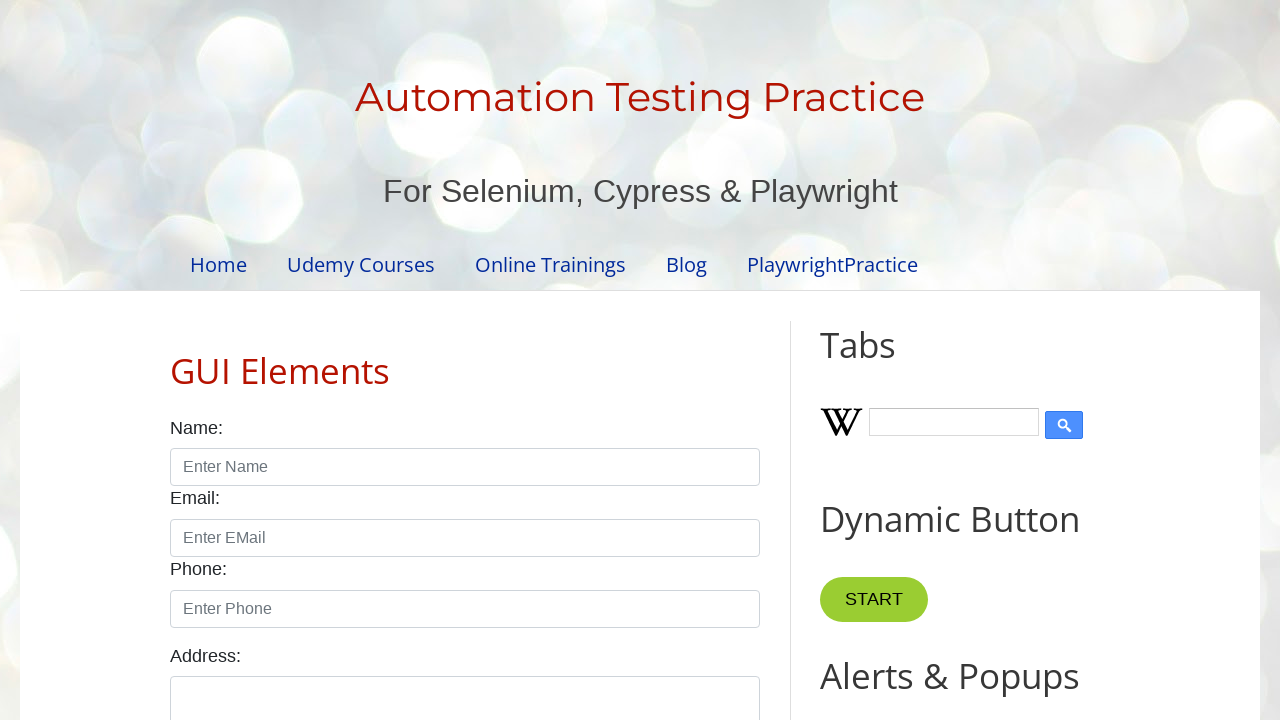

Retrieved checkbox count: 7 checkboxes found
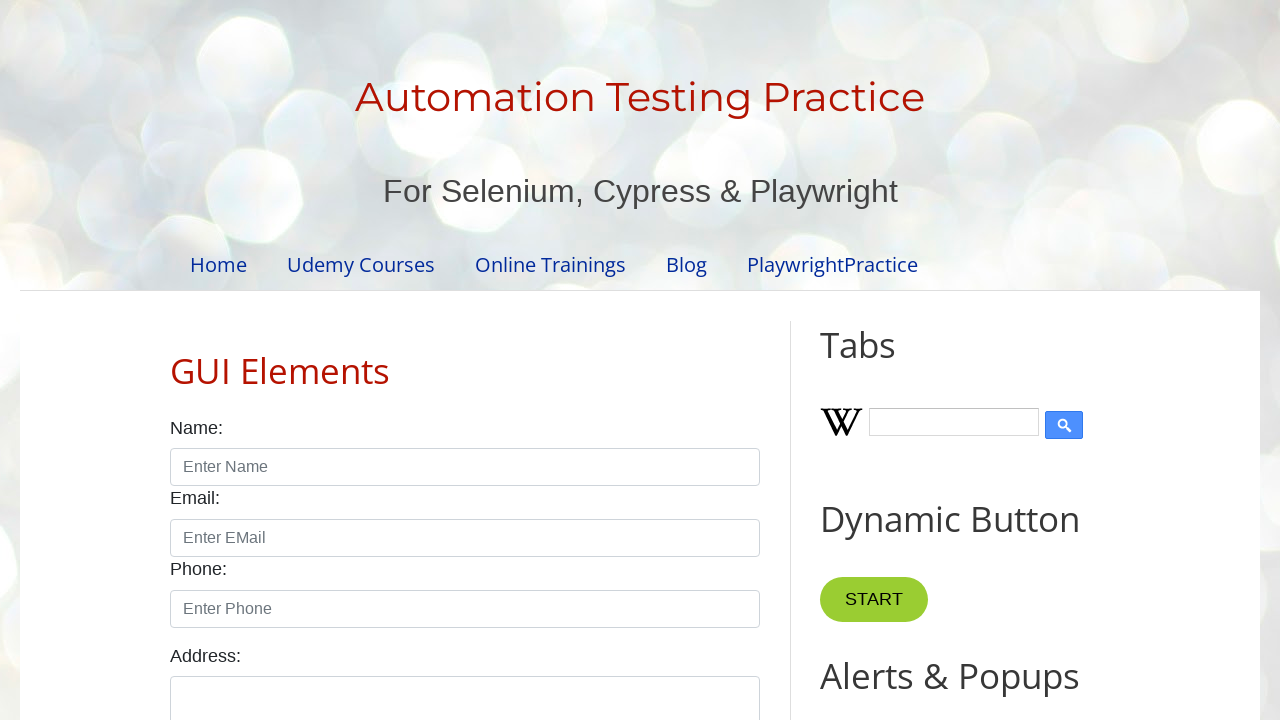

Selected checkbox 1 of 7 at (176, 360) on xpath=//*[@class='form-check-input' and @type='checkbox'] >> nth=0
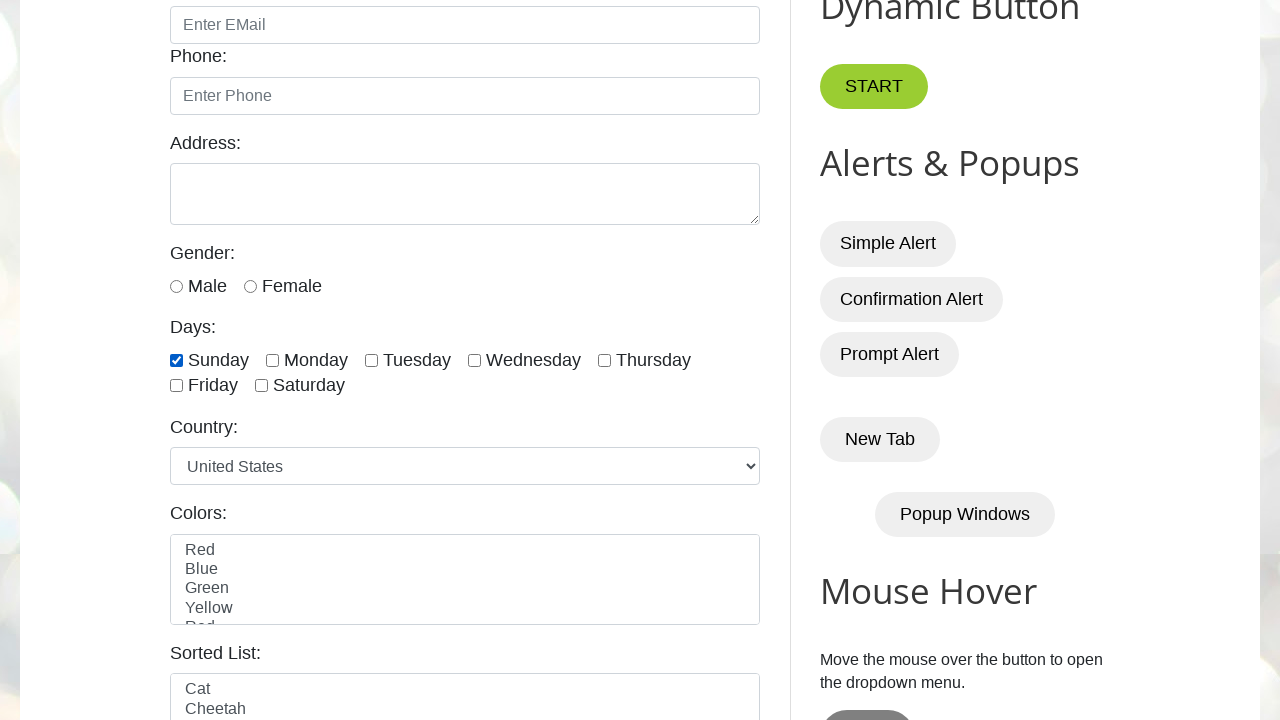

Selected checkbox 2 of 7 at (272, 360) on xpath=//*[@class='form-check-input' and @type='checkbox'] >> nth=1
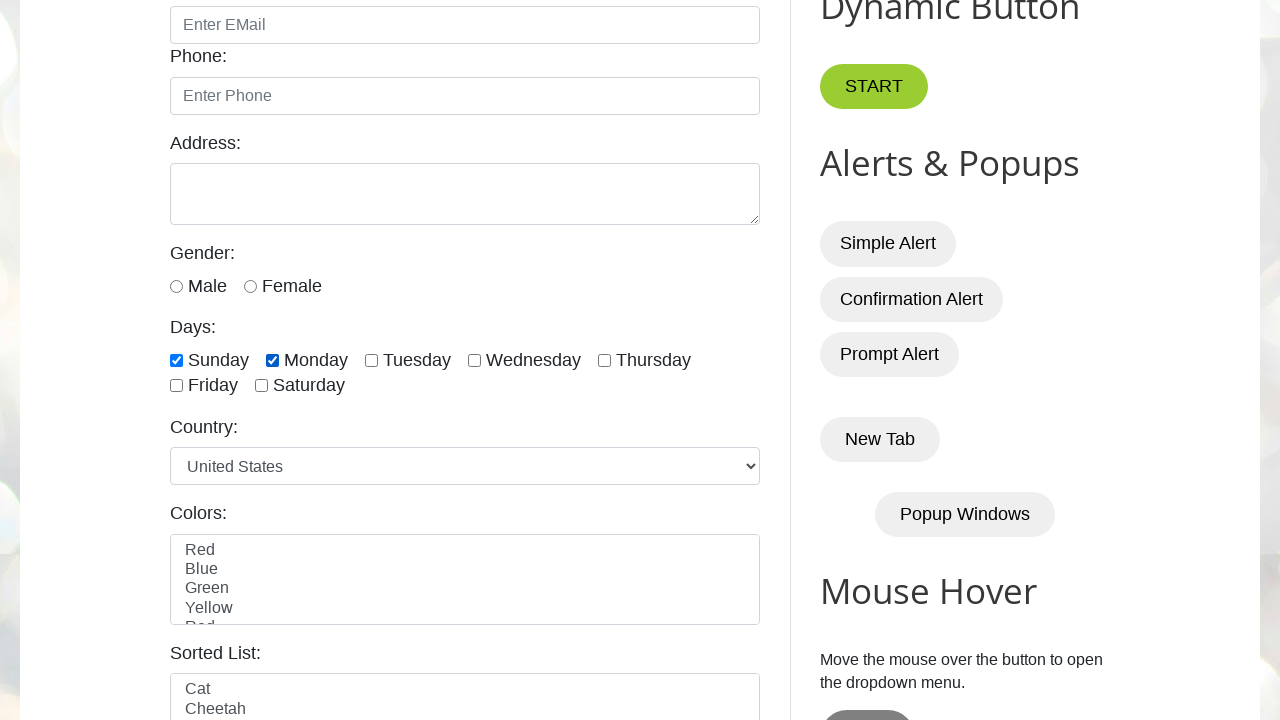

Selected checkbox 3 of 7 at (372, 360) on xpath=//*[@class='form-check-input' and @type='checkbox'] >> nth=2
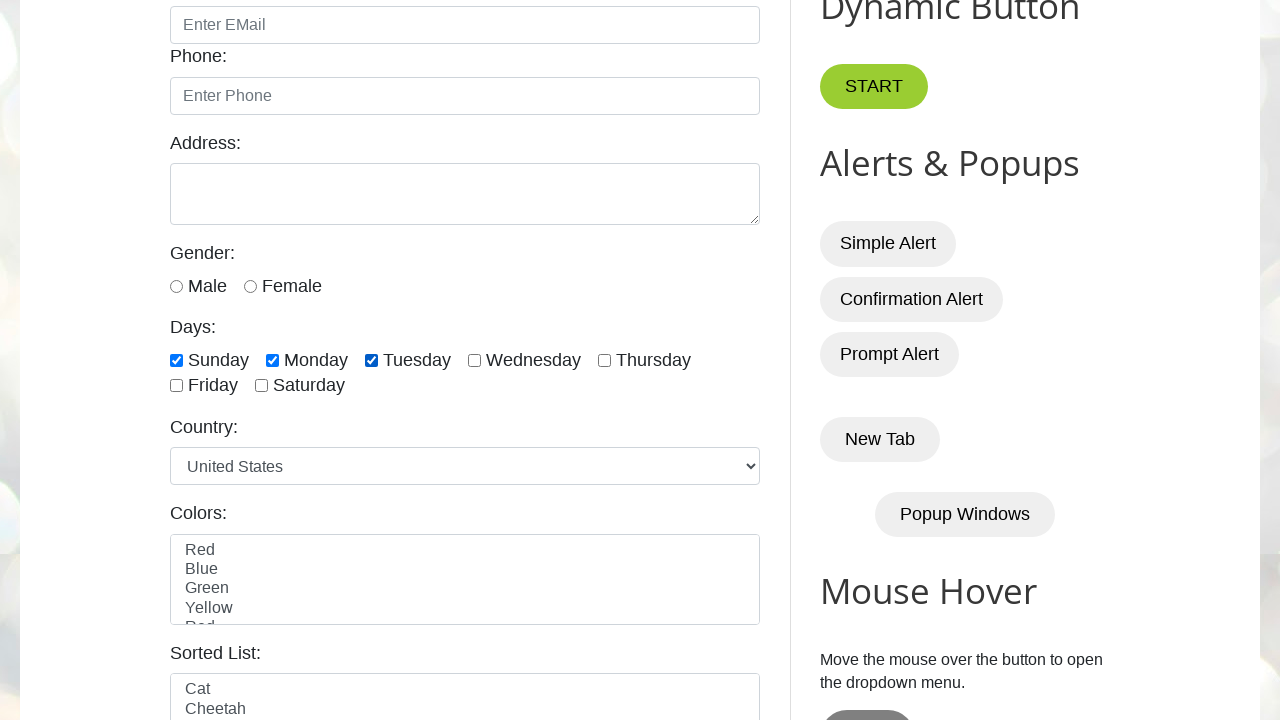

Selected checkbox 4 of 7 at (474, 360) on xpath=//*[@class='form-check-input' and @type='checkbox'] >> nth=3
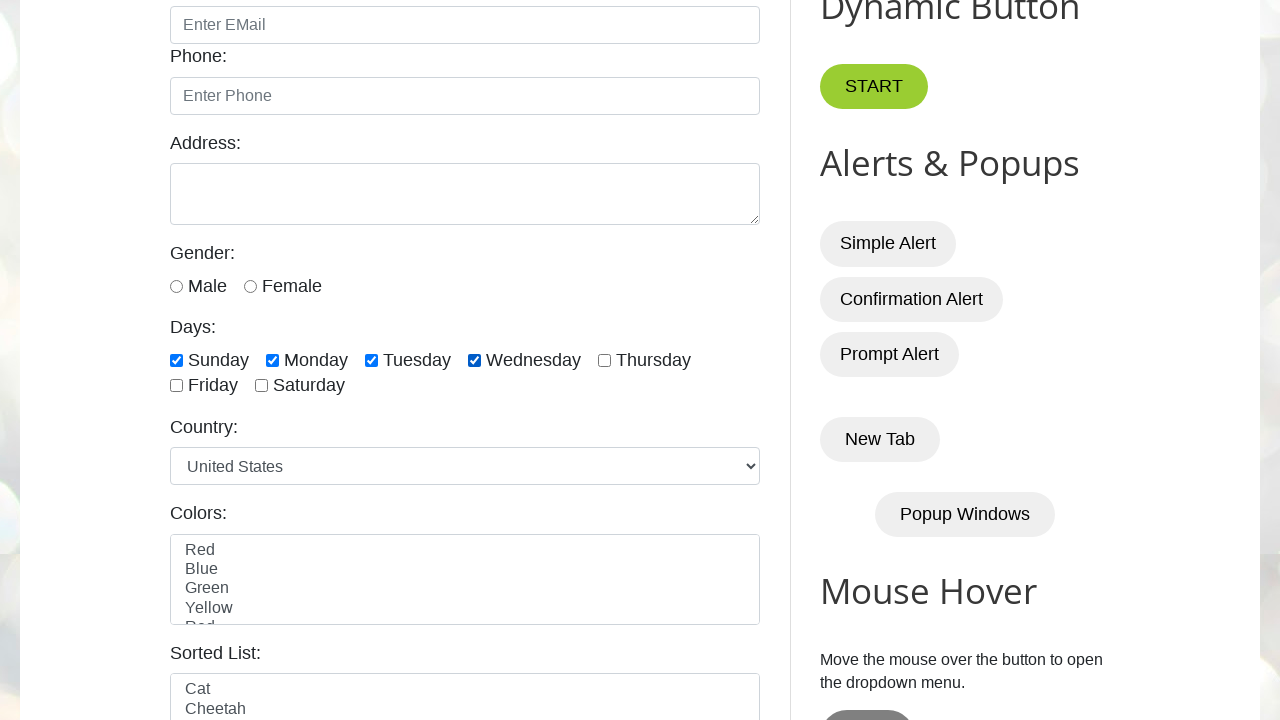

Selected checkbox 5 of 7 at (604, 360) on xpath=//*[@class='form-check-input' and @type='checkbox'] >> nth=4
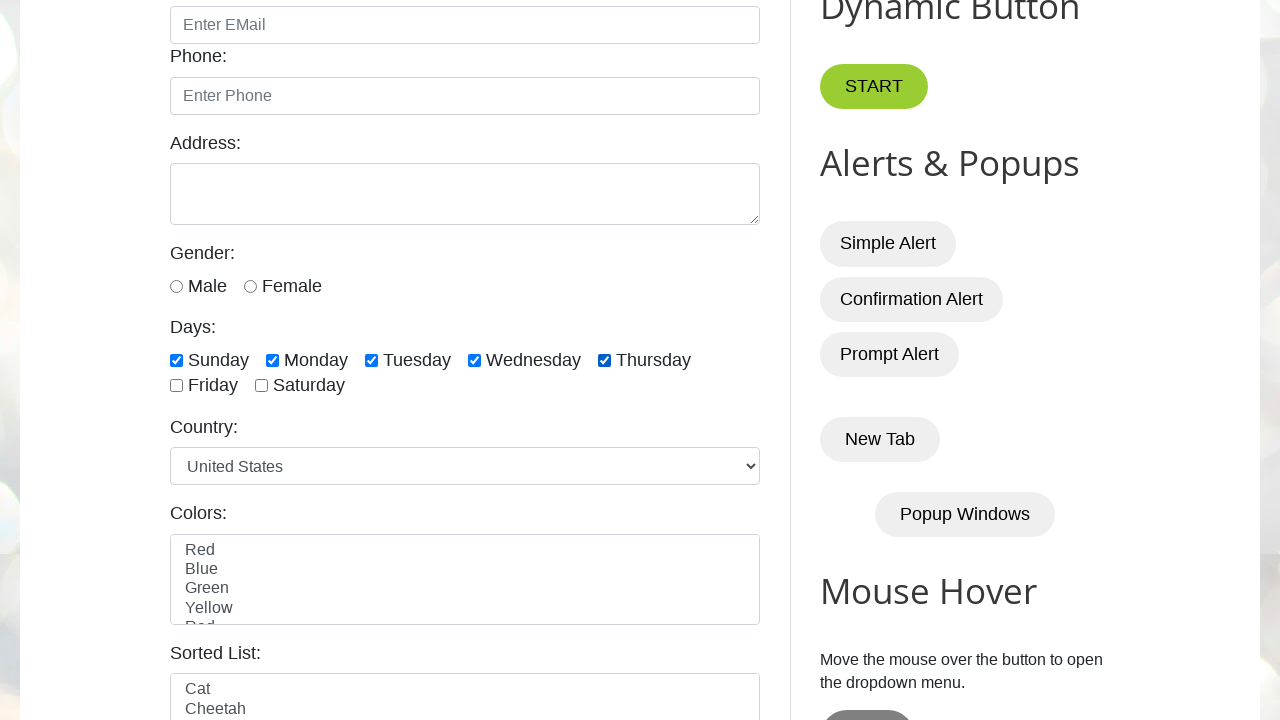

Selected checkbox 6 of 7 at (176, 386) on xpath=//*[@class='form-check-input' and @type='checkbox'] >> nth=5
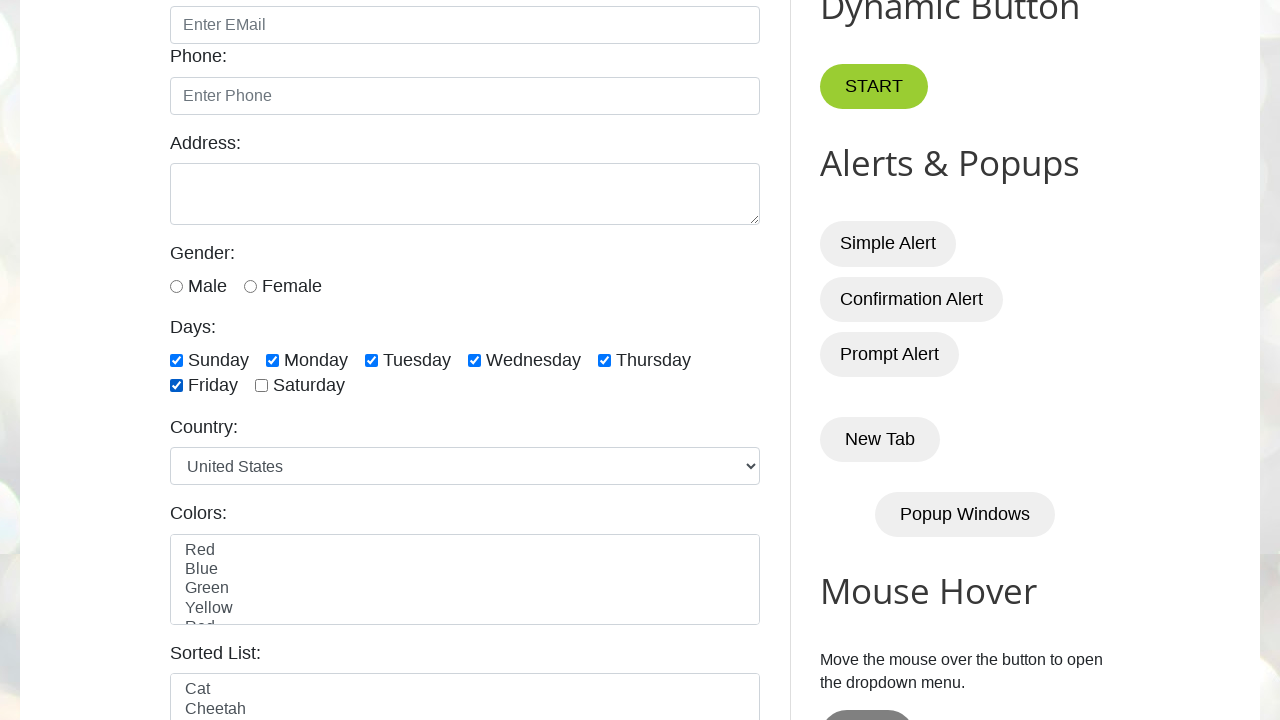

Selected checkbox 7 of 7 at (262, 386) on xpath=//*[@class='form-check-input' and @type='checkbox'] >> nth=6
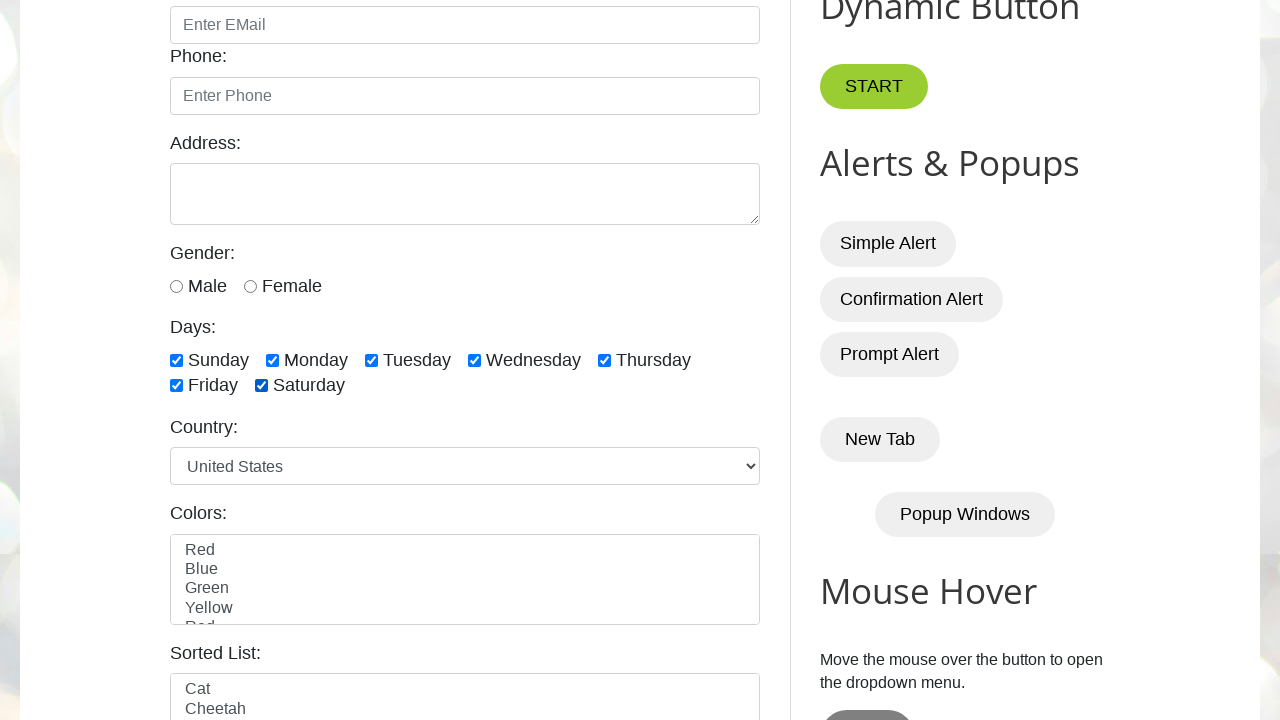

Waited 2 seconds to observe all selected checkboxes
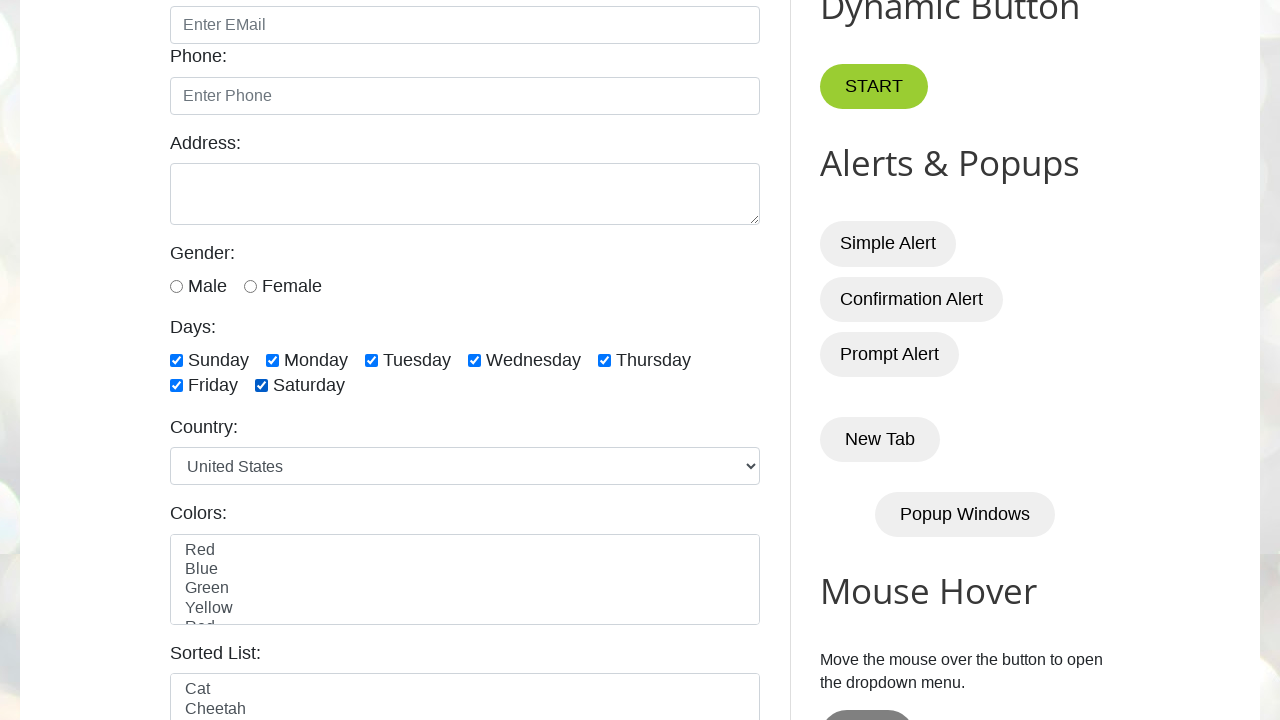

Unselected checkbox 1 of 7 at (176, 360) on xpath=//*[@class='form-check-input' and @type='checkbox'] >> nth=0
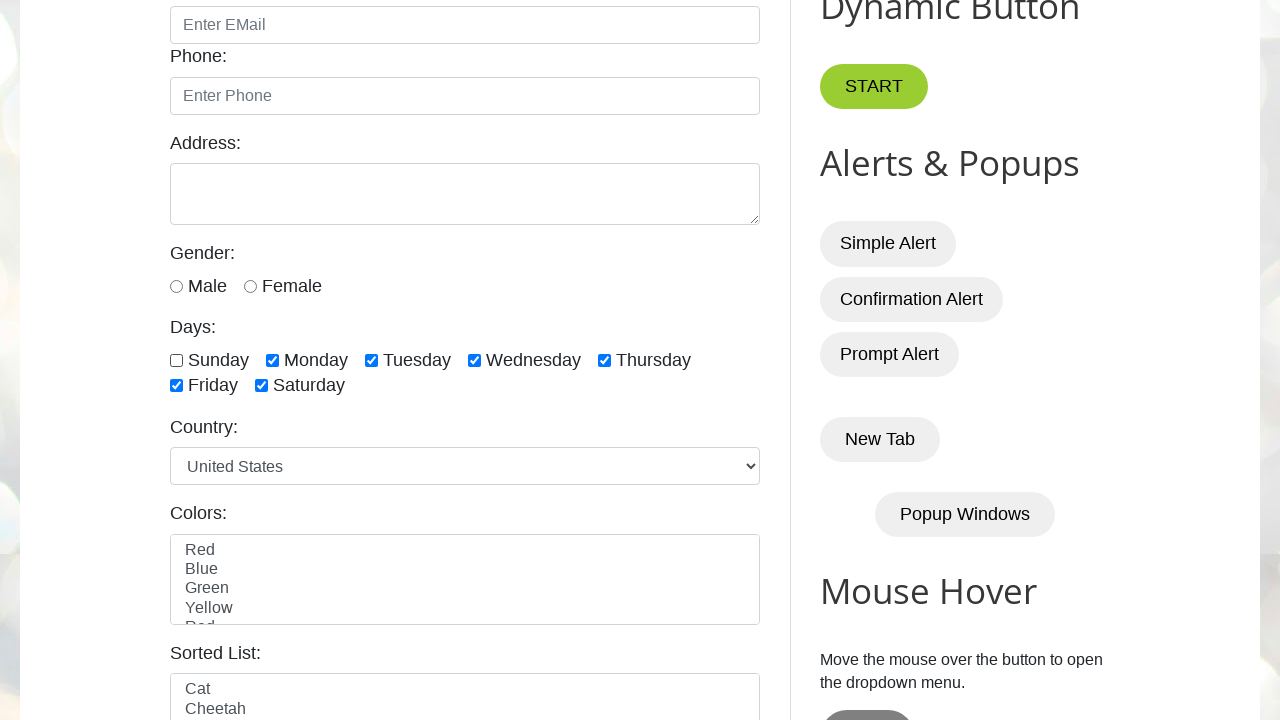

Unselected checkbox 2 of 7 at (272, 360) on xpath=//*[@class='form-check-input' and @type='checkbox'] >> nth=1
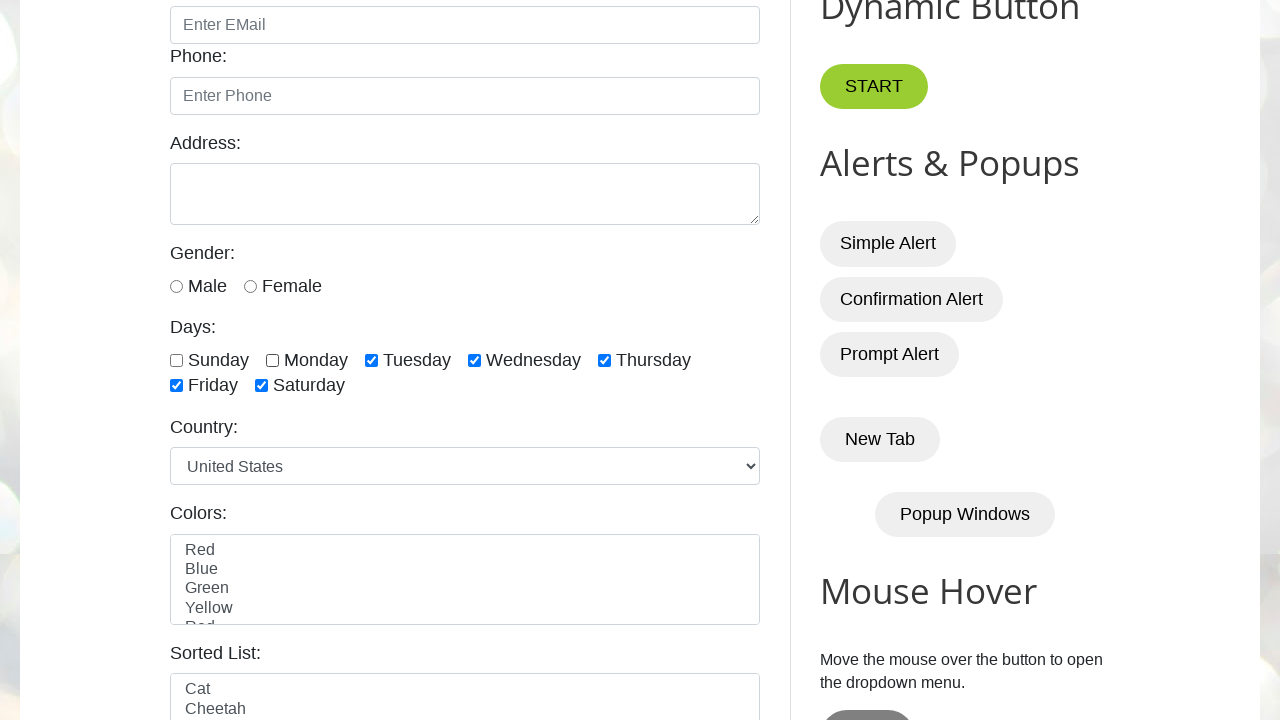

Unselected checkbox 3 of 7 at (372, 360) on xpath=//*[@class='form-check-input' and @type='checkbox'] >> nth=2
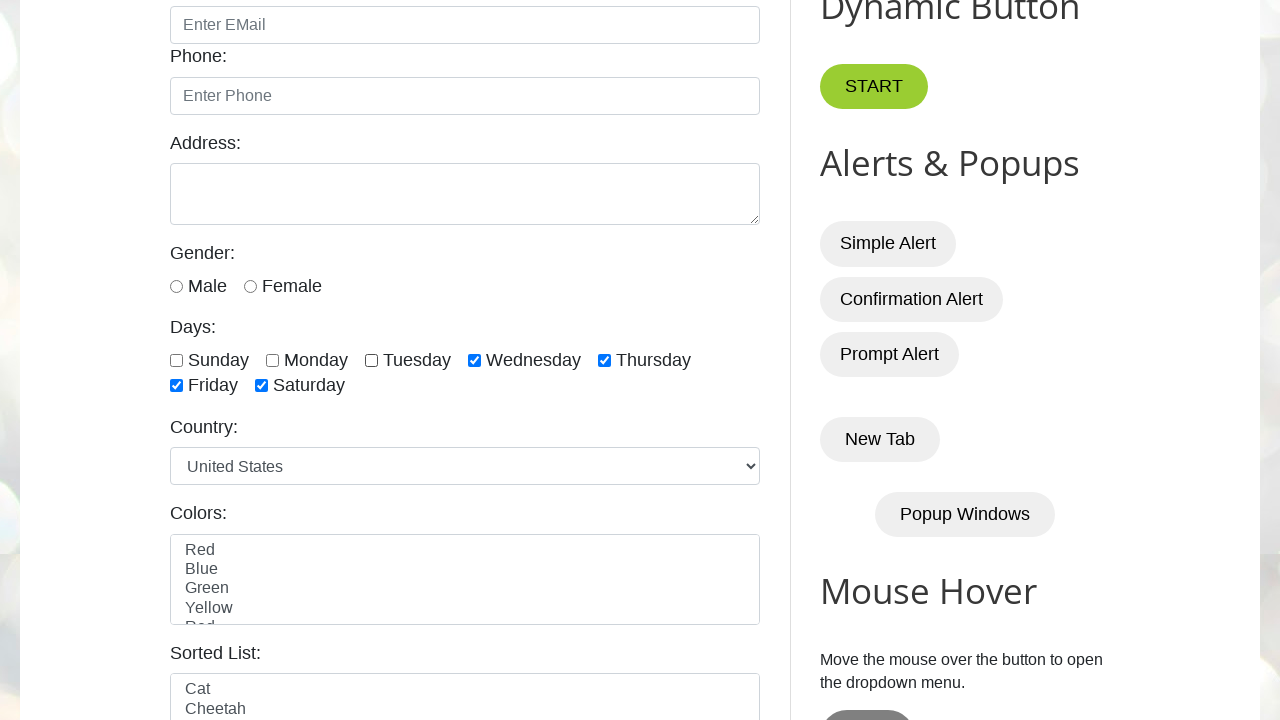

Unselected checkbox 4 of 7 at (474, 360) on xpath=//*[@class='form-check-input' and @type='checkbox'] >> nth=3
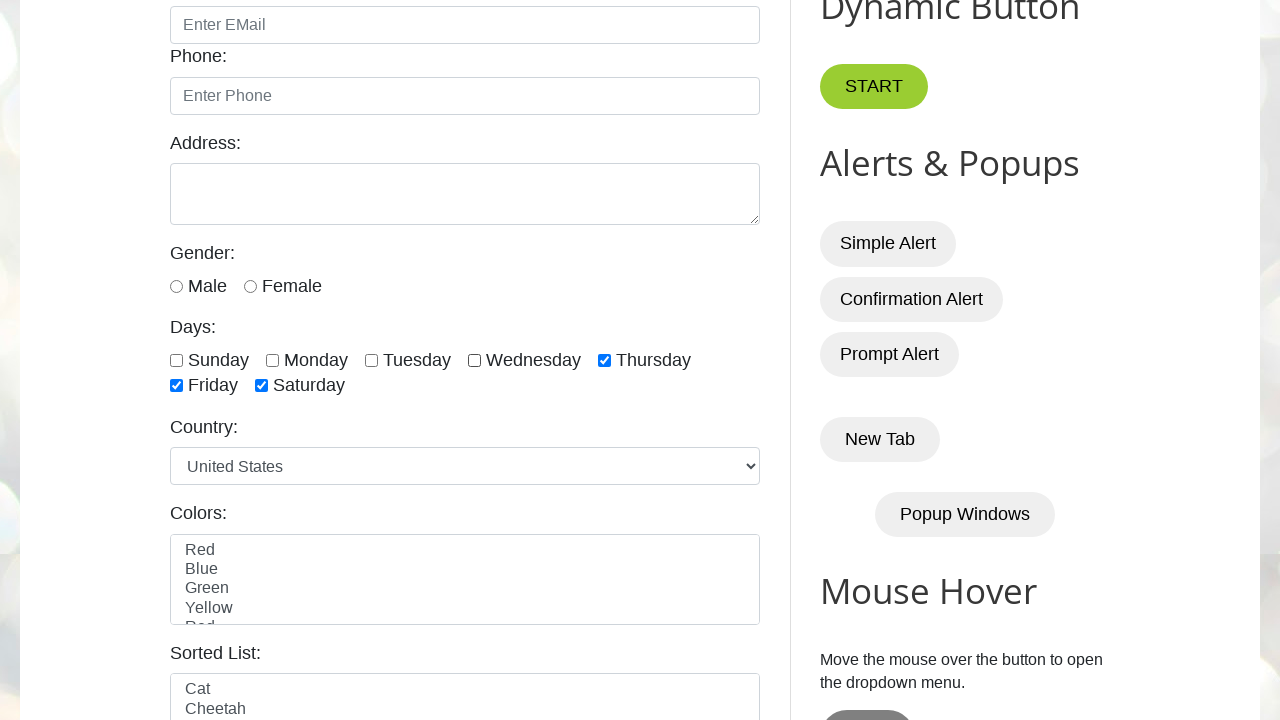

Unselected checkbox 5 of 7 at (604, 360) on xpath=//*[@class='form-check-input' and @type='checkbox'] >> nth=4
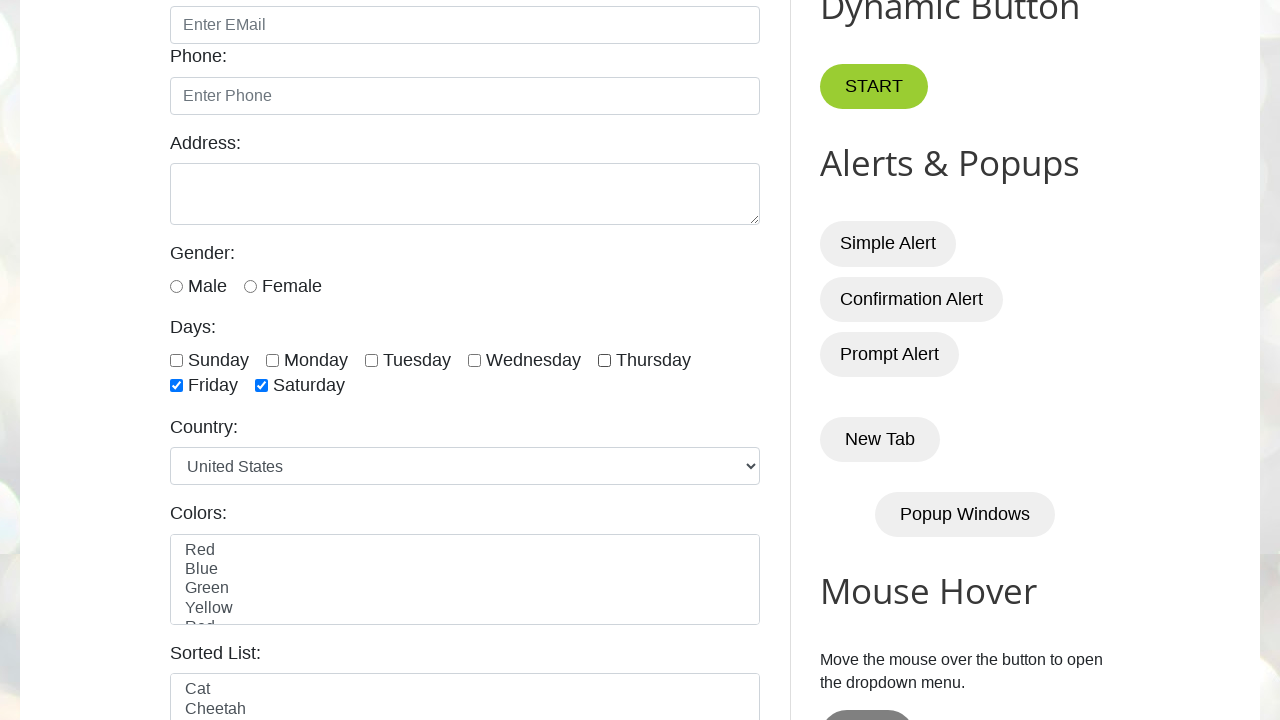

Unselected checkbox 6 of 7 at (176, 386) on xpath=//*[@class='form-check-input' and @type='checkbox'] >> nth=5
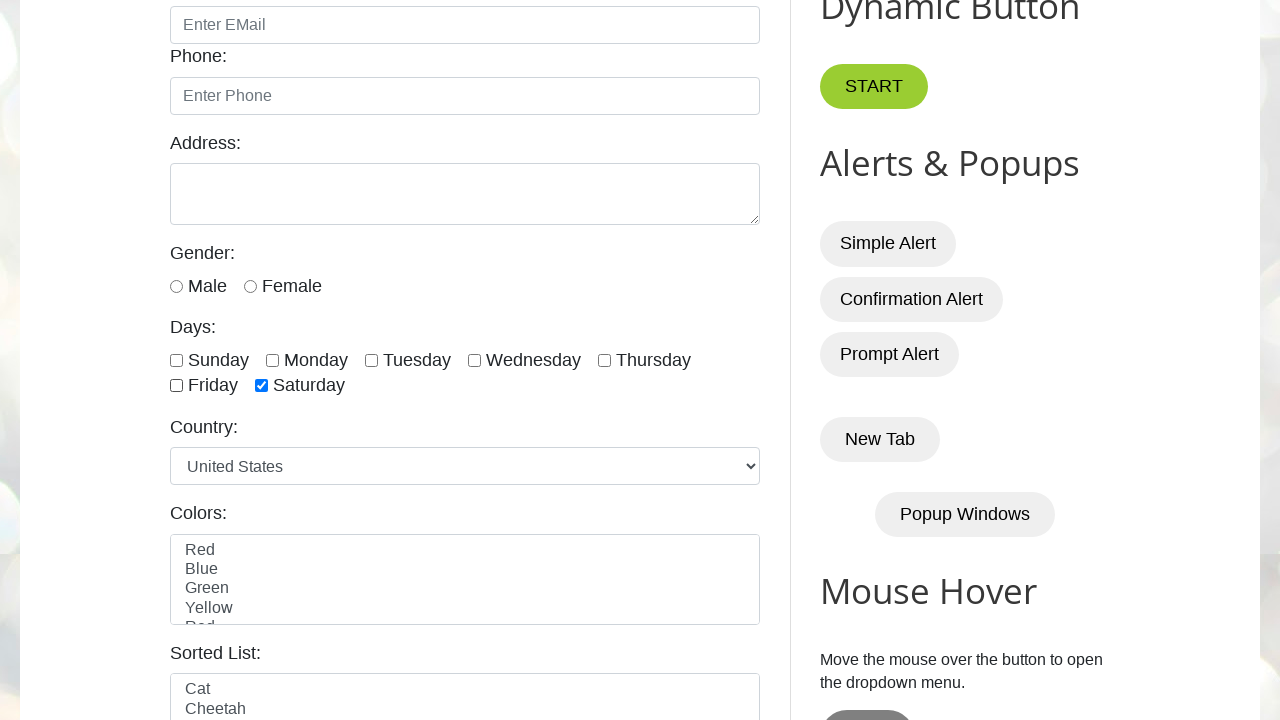

Unselected checkbox 7 of 7 at (262, 386) on xpath=//*[@class='form-check-input' and @type='checkbox'] >> nth=6
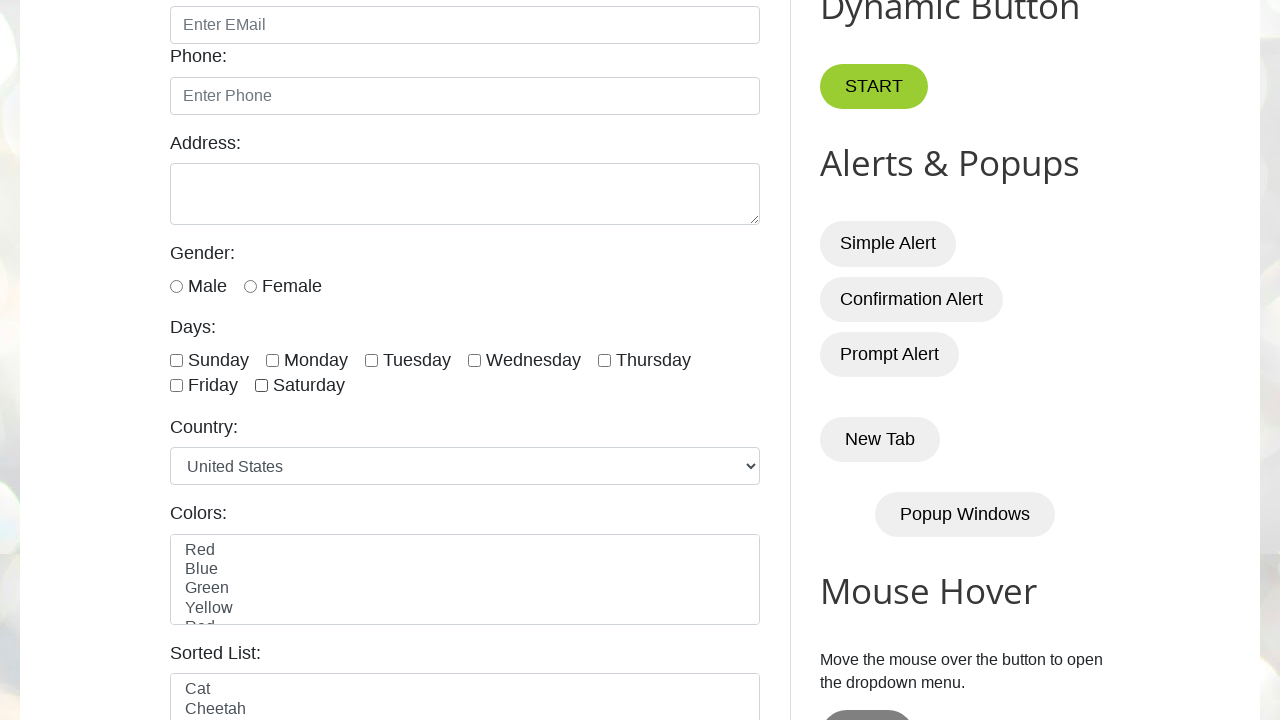

Waited 2 seconds to observe all unselected checkboxes
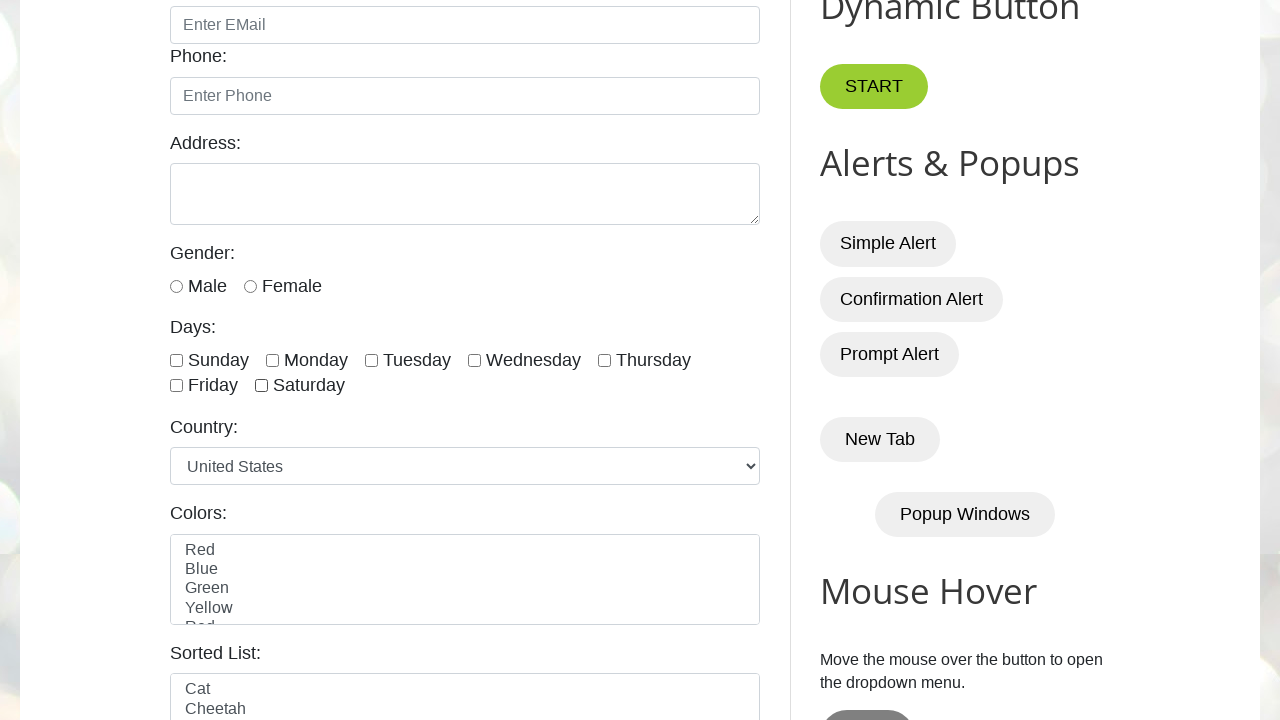

Toggled checkbox 1 of 7 at (176, 360) on xpath=//*[@class='form-check-input' and @type='checkbox'] >> nth=0
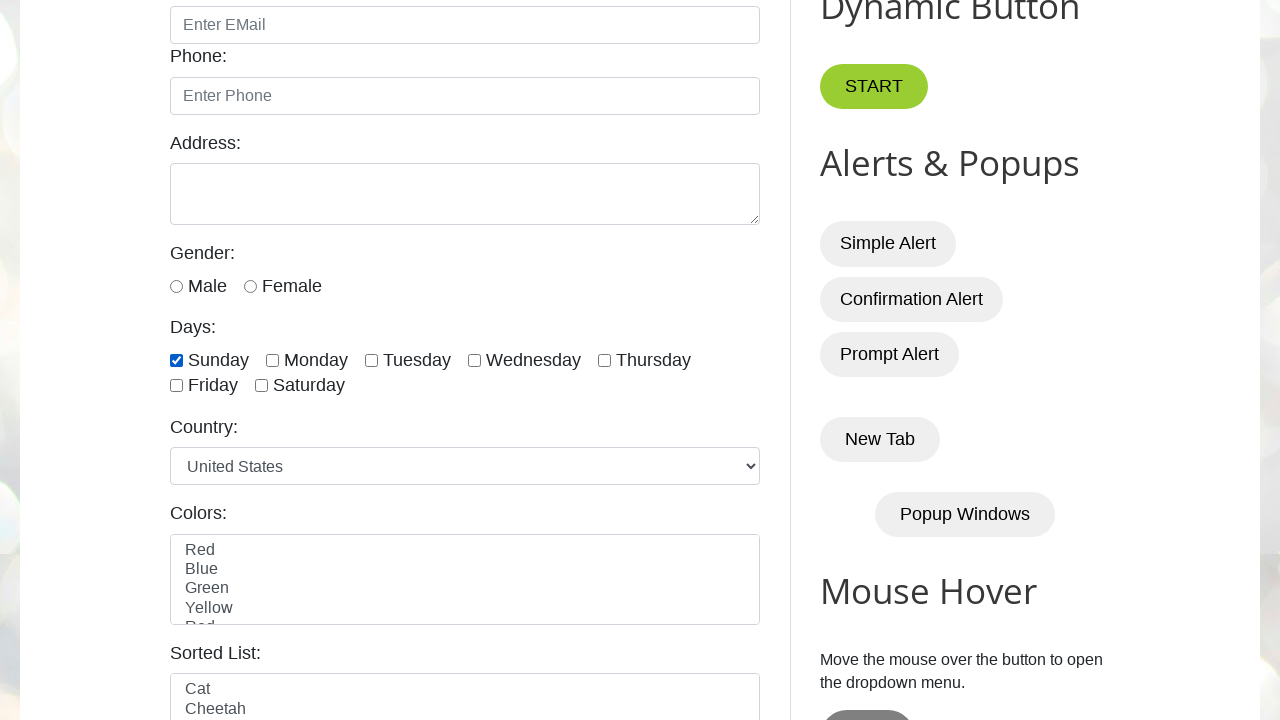

Toggled checkbox 2 of 7 at (272, 360) on xpath=//*[@class='form-check-input' and @type='checkbox'] >> nth=1
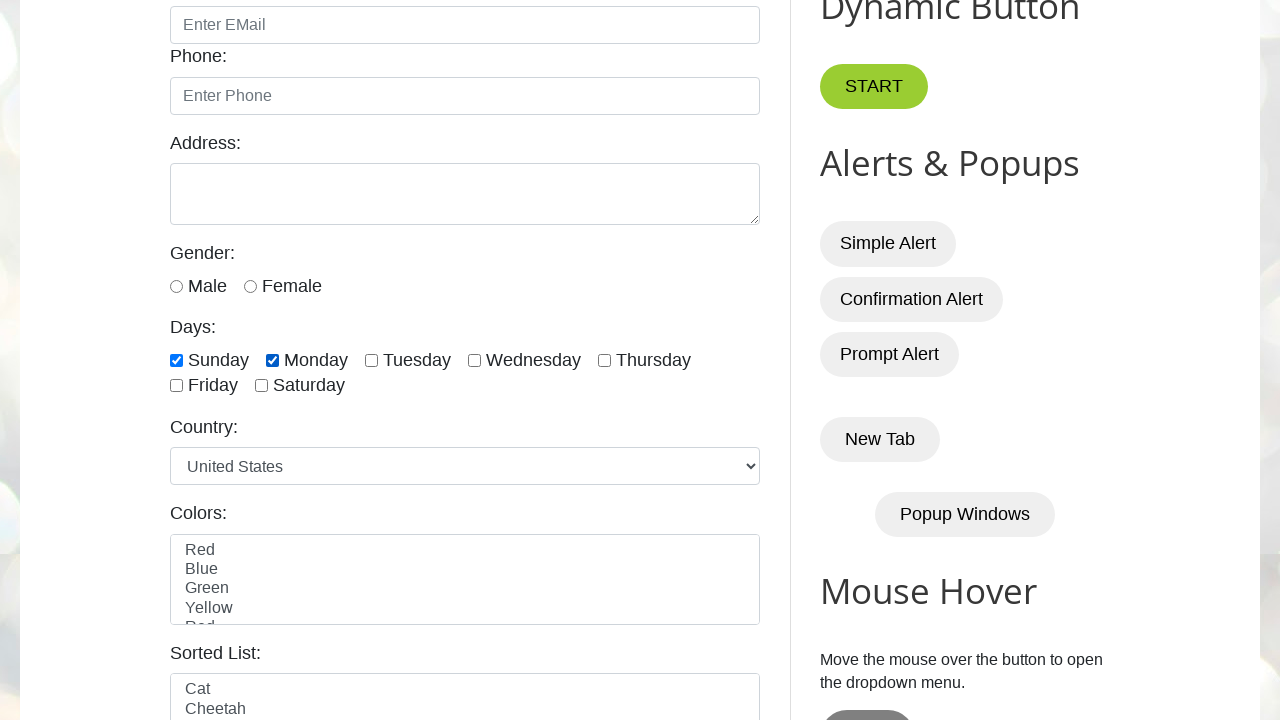

Toggled checkbox 3 of 7 at (372, 360) on xpath=//*[@class='form-check-input' and @type='checkbox'] >> nth=2
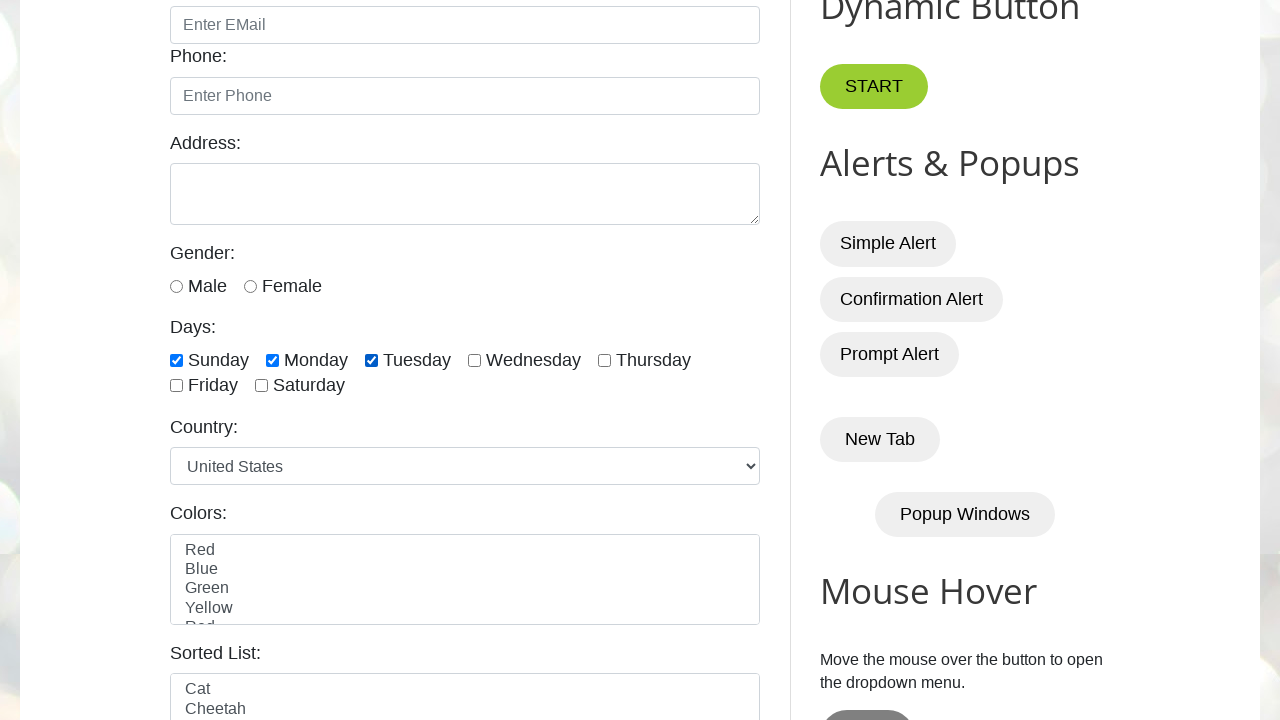

Toggled checkbox 4 of 7 at (474, 360) on xpath=//*[@class='form-check-input' and @type='checkbox'] >> nth=3
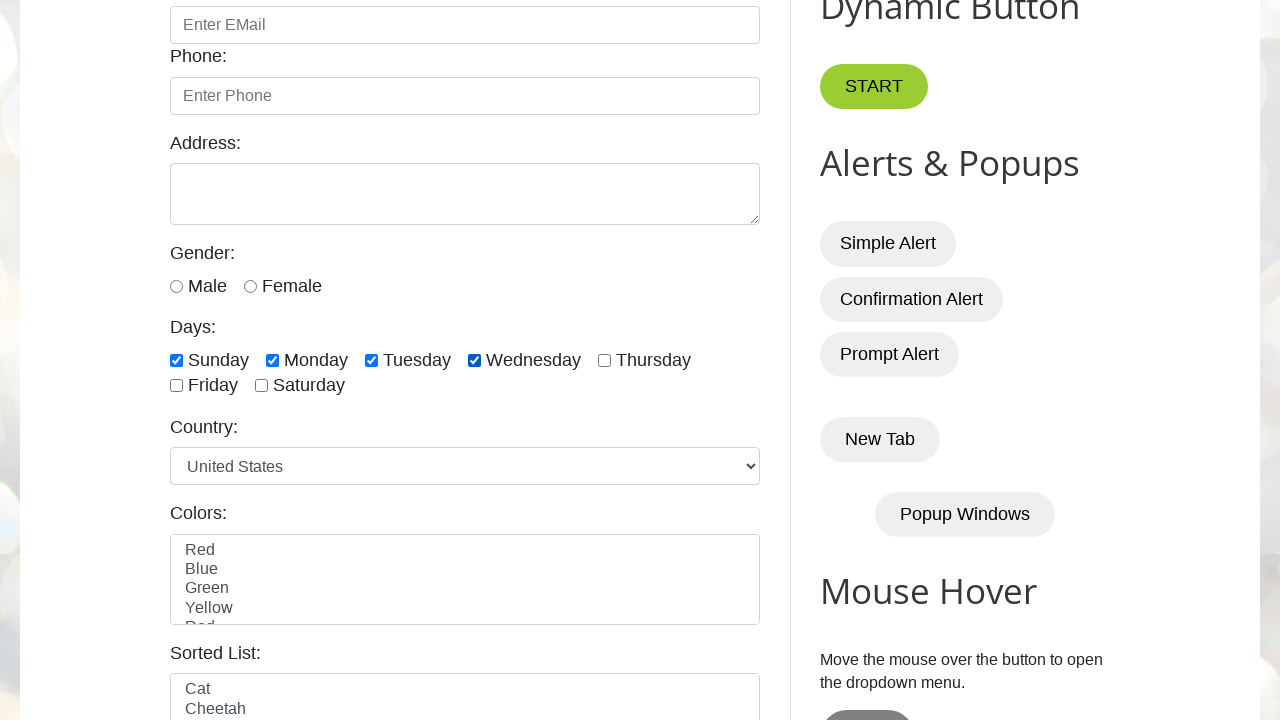

Toggled checkbox 5 of 7 at (604, 360) on xpath=//*[@class='form-check-input' and @type='checkbox'] >> nth=4
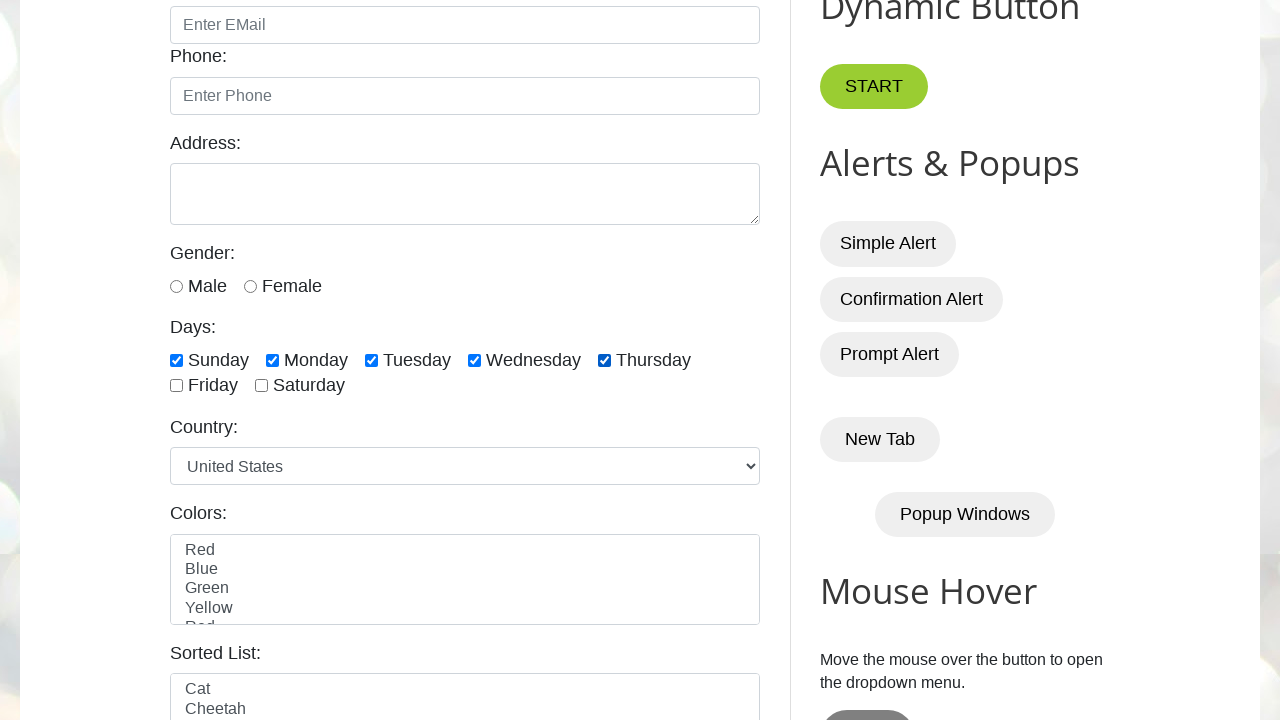

Toggled checkbox 6 of 7 at (176, 386) on xpath=//*[@class='form-check-input' and @type='checkbox'] >> nth=5
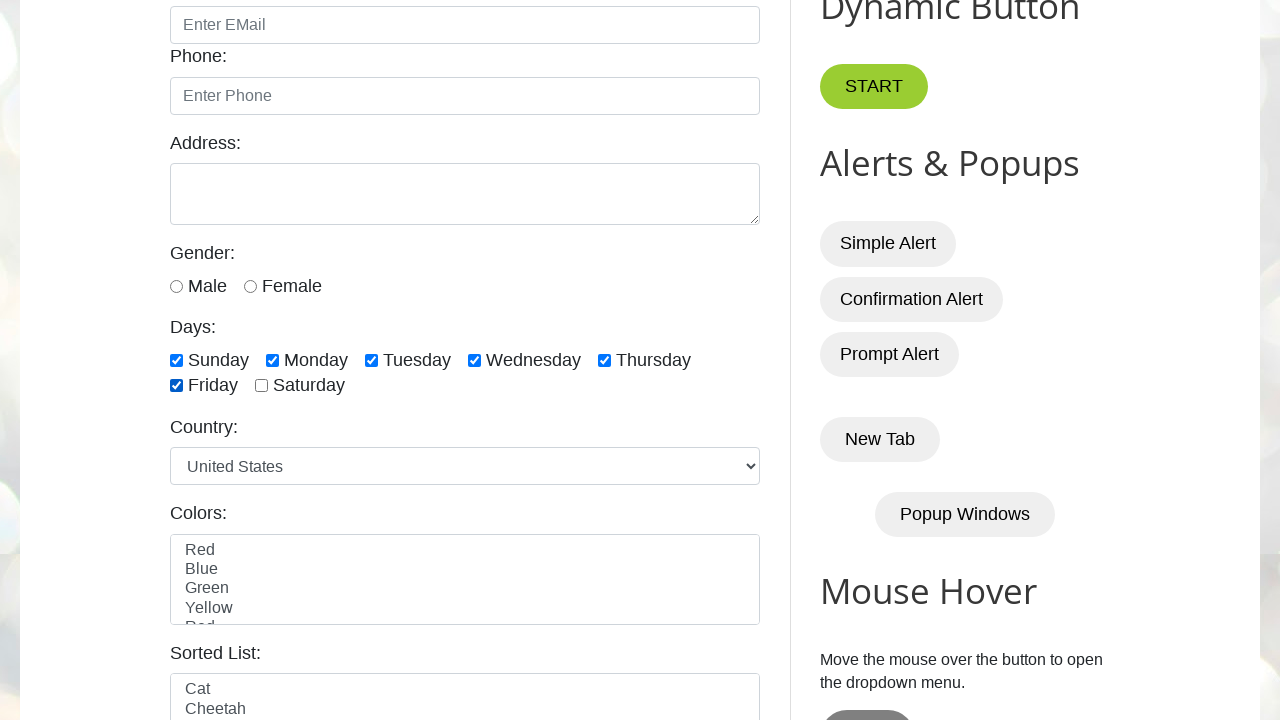

Toggled checkbox 7 of 7 at (262, 386) on xpath=//*[@class='form-check-input' and @type='checkbox'] >> nth=6
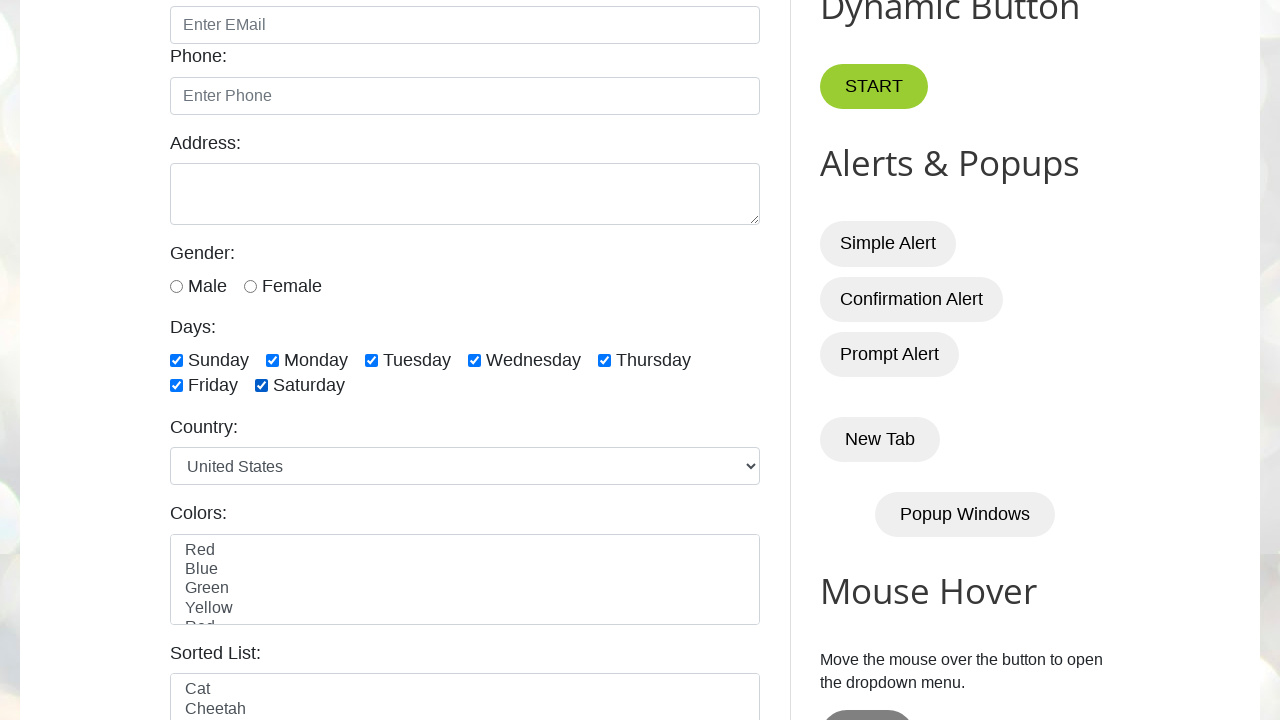

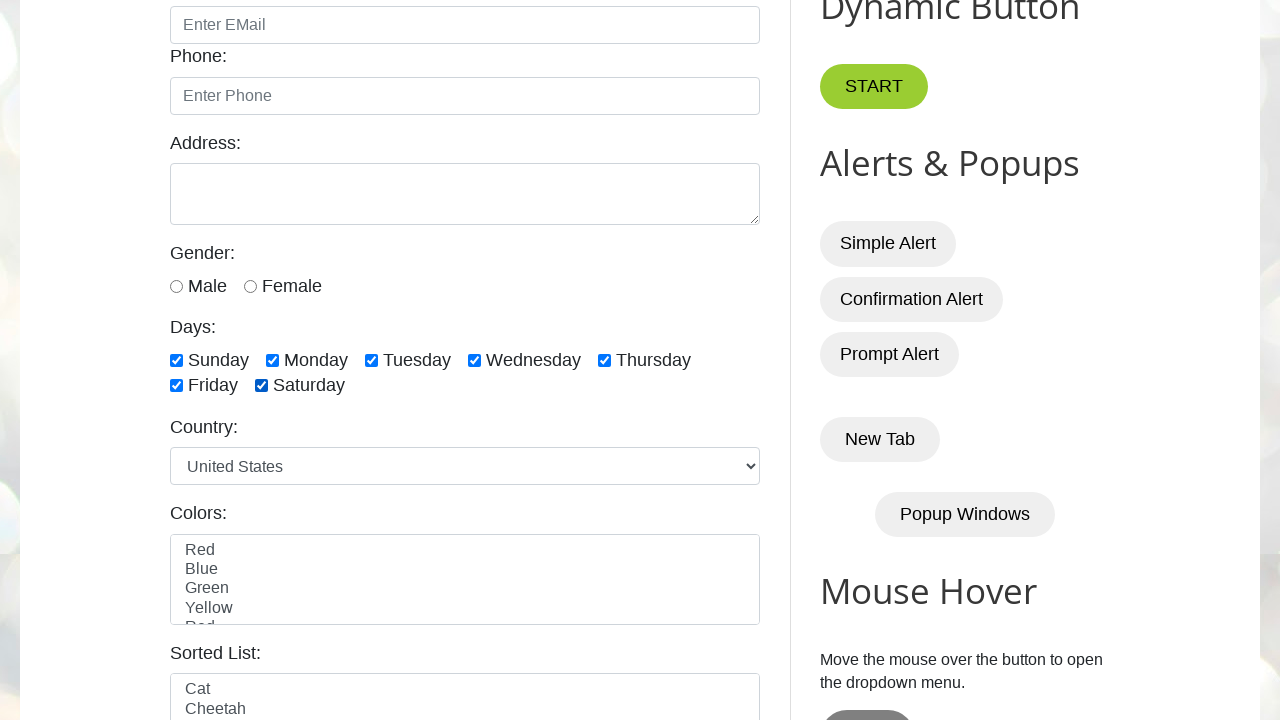